Tests autosuggest dropdown functionality by typing a partial country name and selecting Argentina from the suggestions list

Starting URL: https://rahulshettyacademy.com/dropdownsPractise/

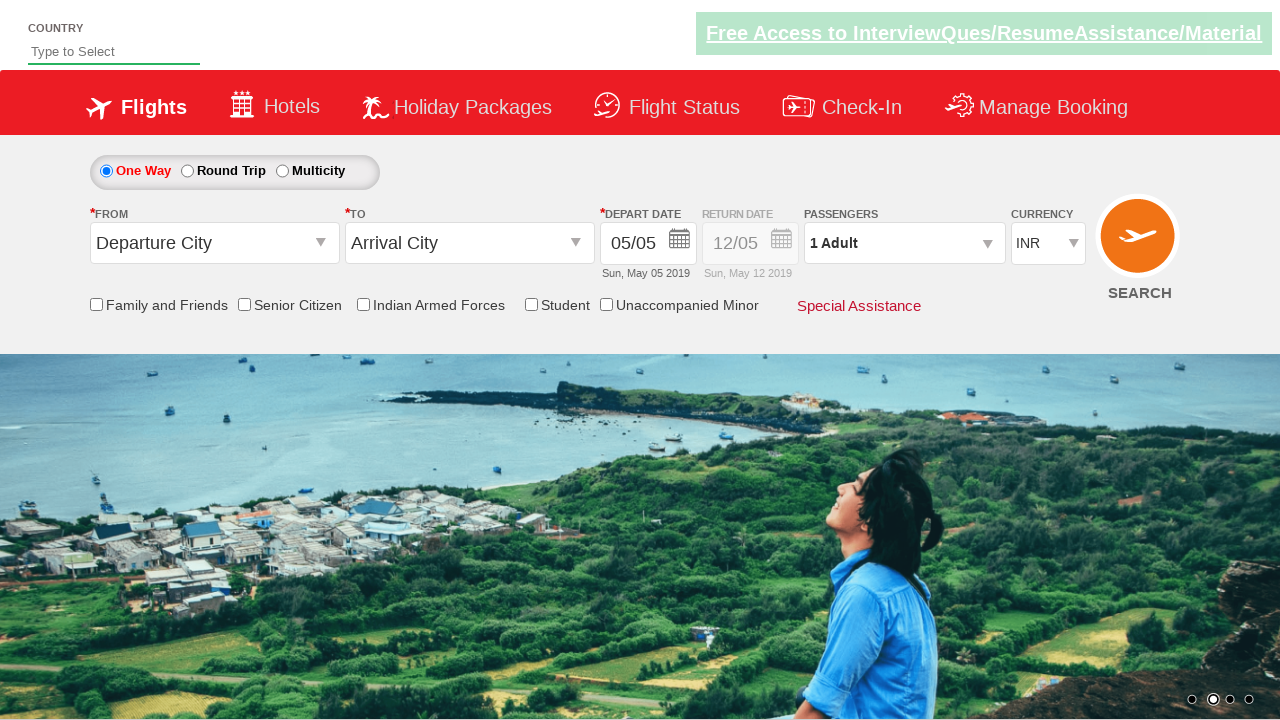

Typed 'Ar' in autosuggest field to trigger dropdown on #autosuggest
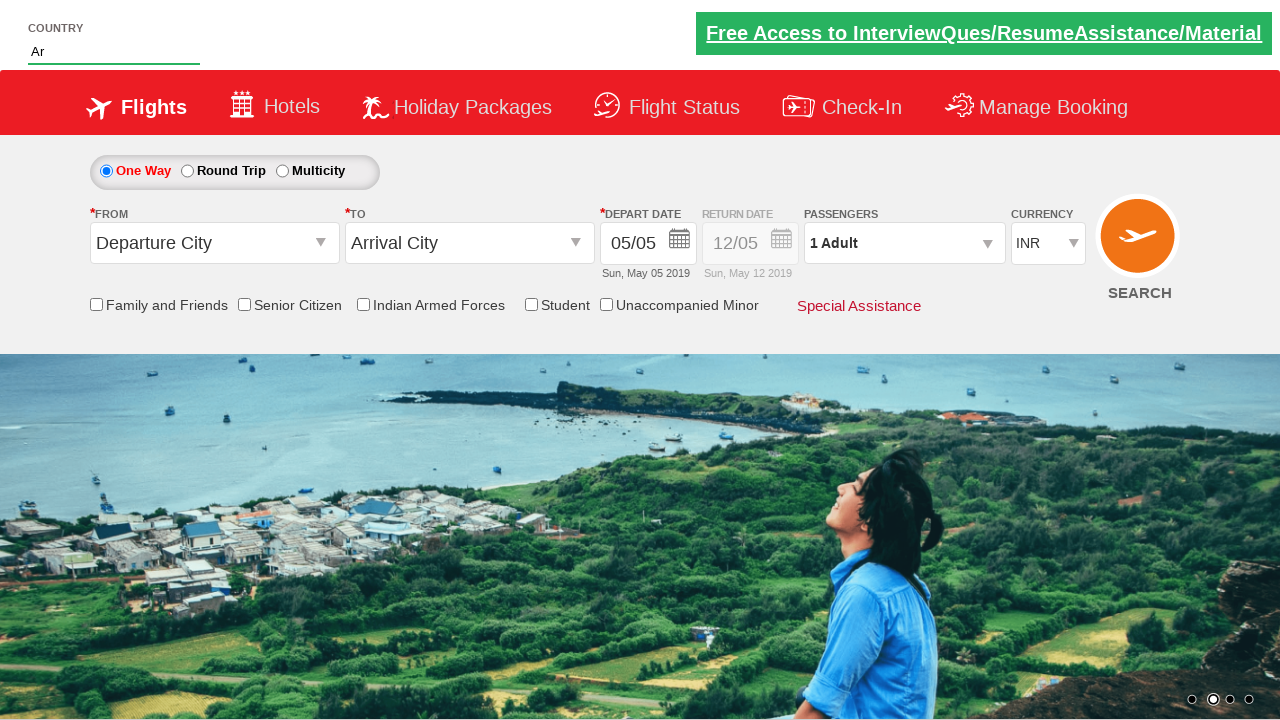

Autosuggest dropdown appeared with suggestions
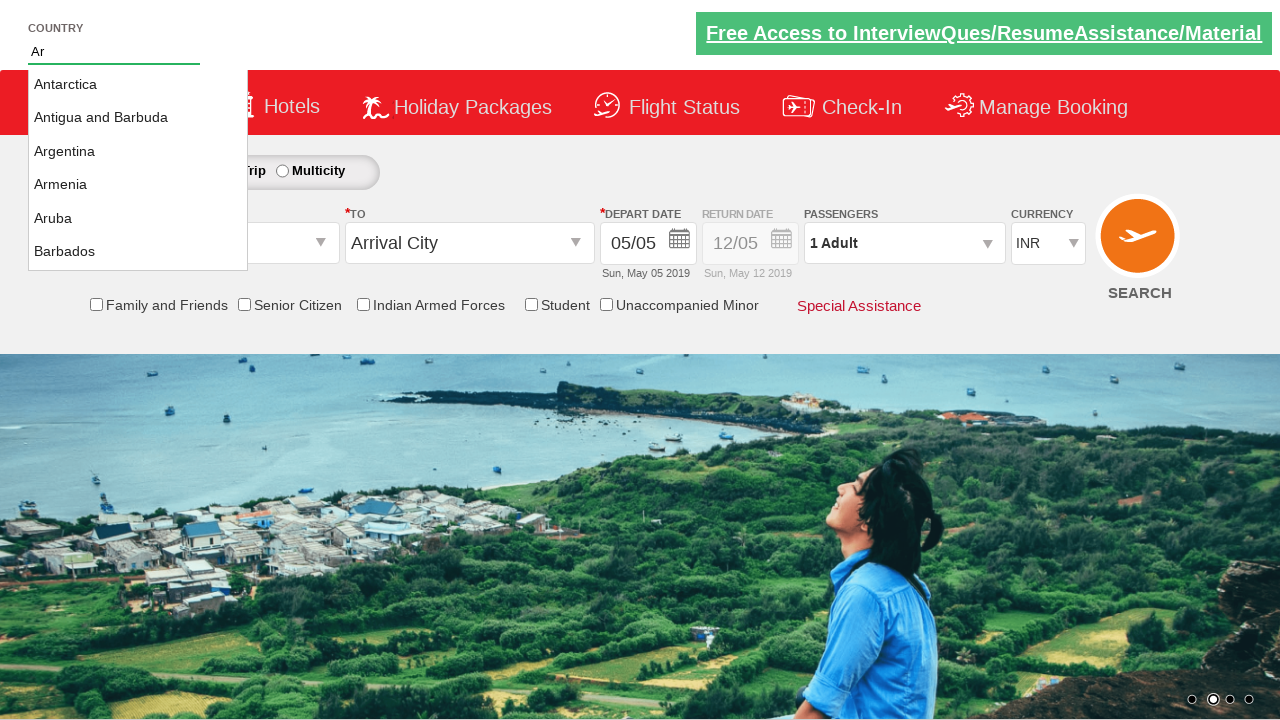

Selected 'Argentina' from the autosuggest dropdown at (138, 152) on li.ui-menu-item a:has-text('Argentina')
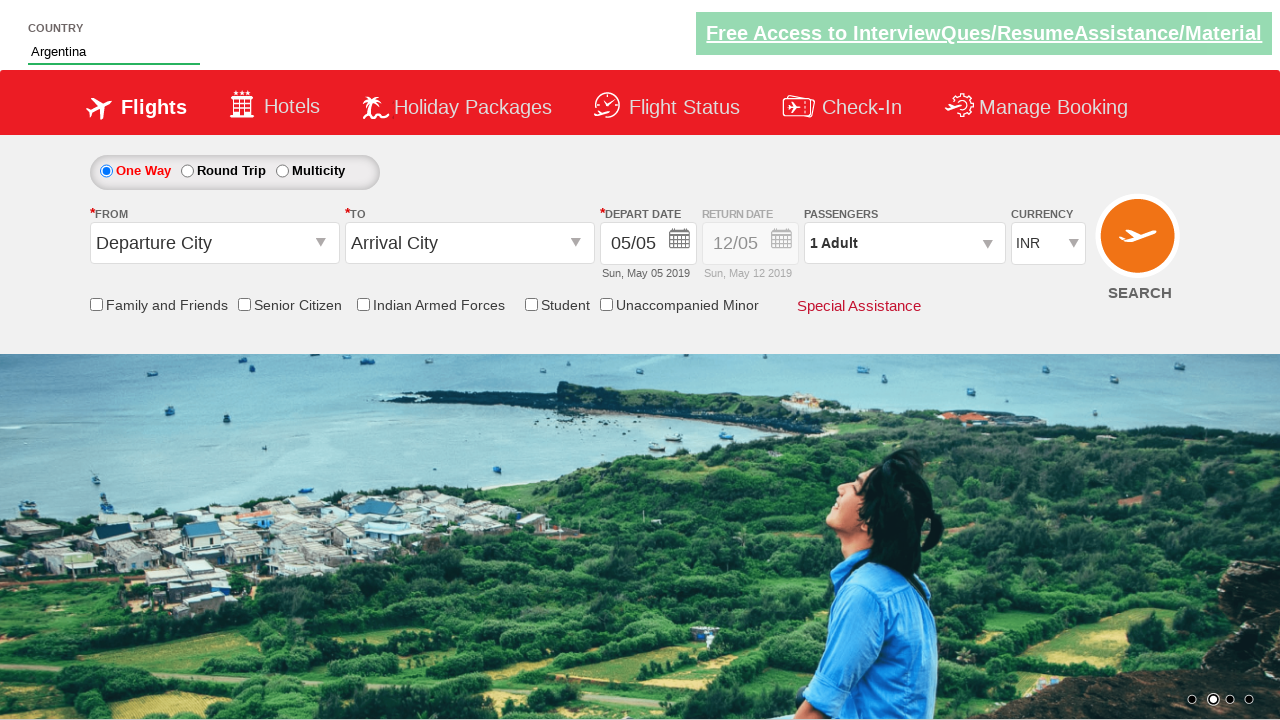

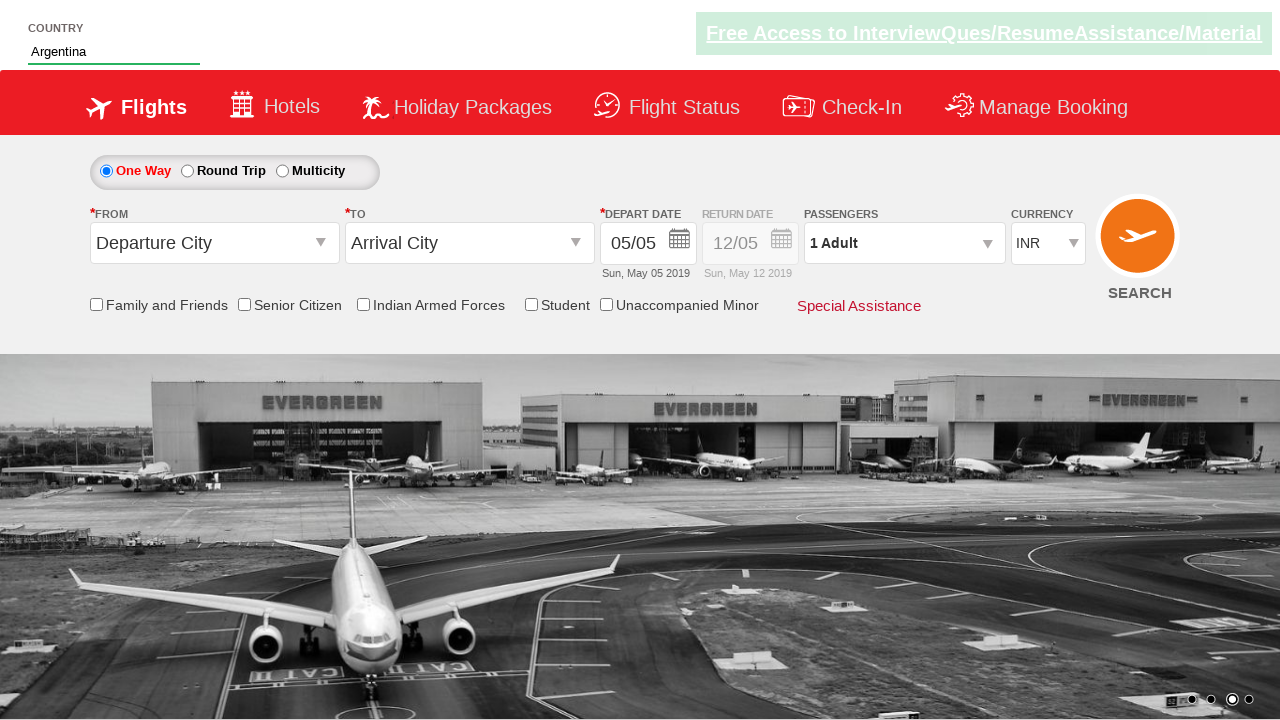